Tests a slow calculator web application by clicking number and operation buttons to compute 1 + 3 and waiting for the result to display

Starting URL: https://bonigarcia.dev/selenium-webdriver-java/slow-calculator.html

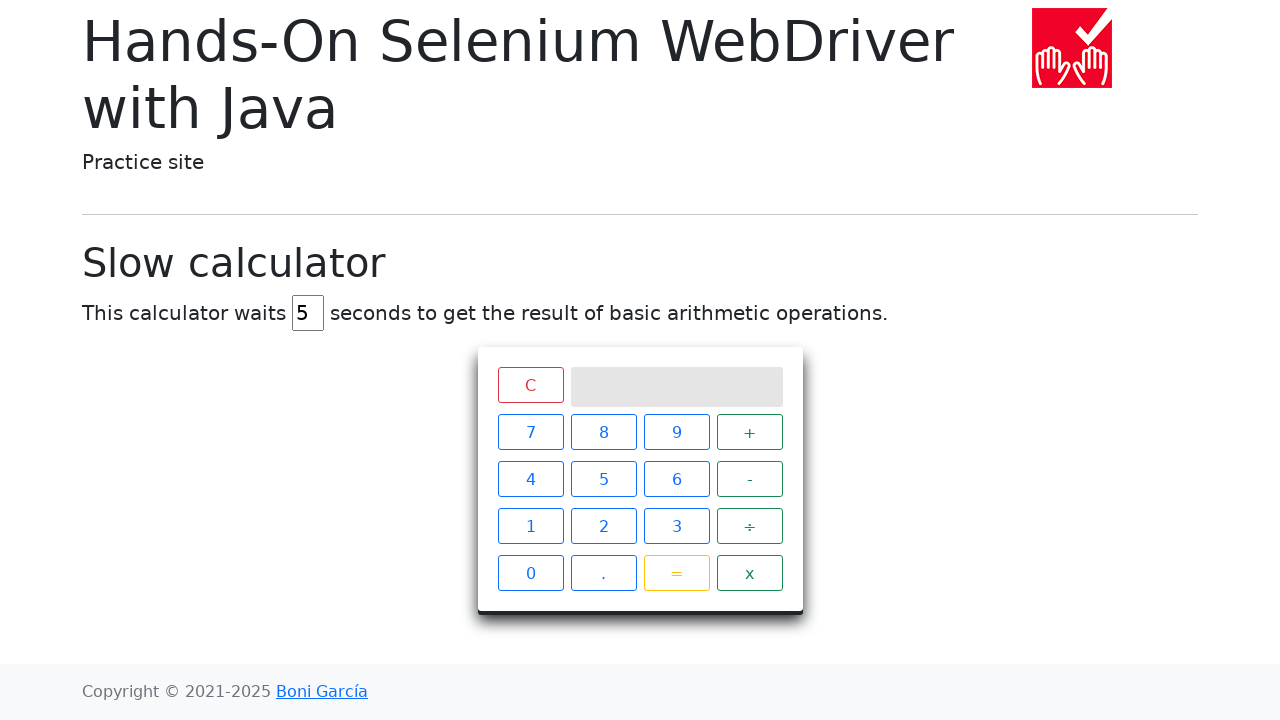

Navigated to slow calculator application
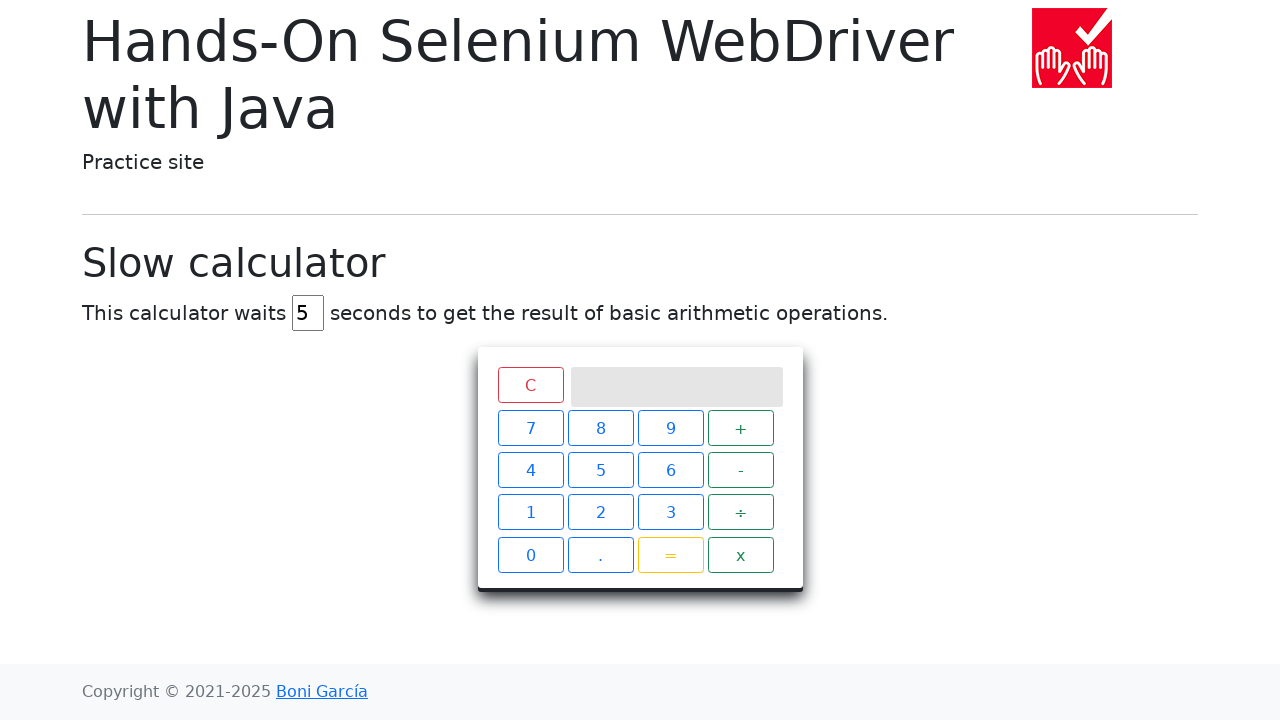

Clicked number 1 at (530, 526) on xpath=//span[text()='1']
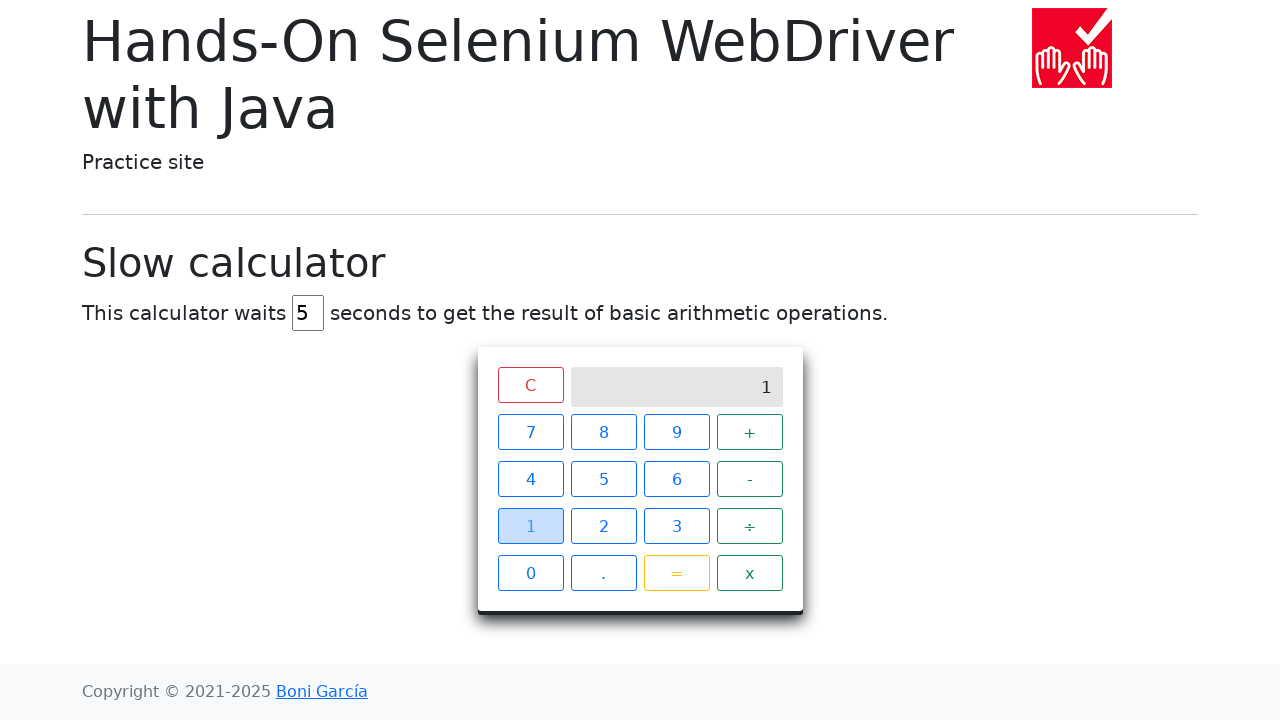

Clicked plus operator at (750, 432) on xpath=//span[text()='+']
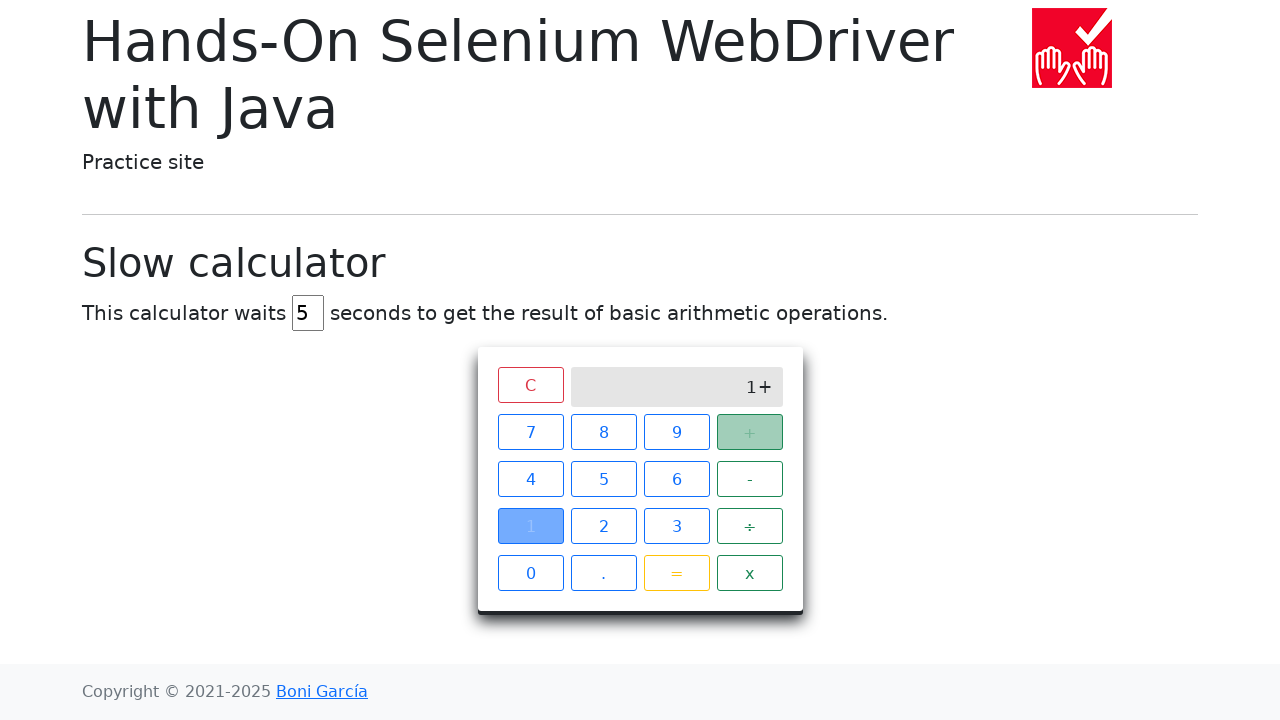

Clicked number 3 at (676, 526) on xpath=//span[text()='3']
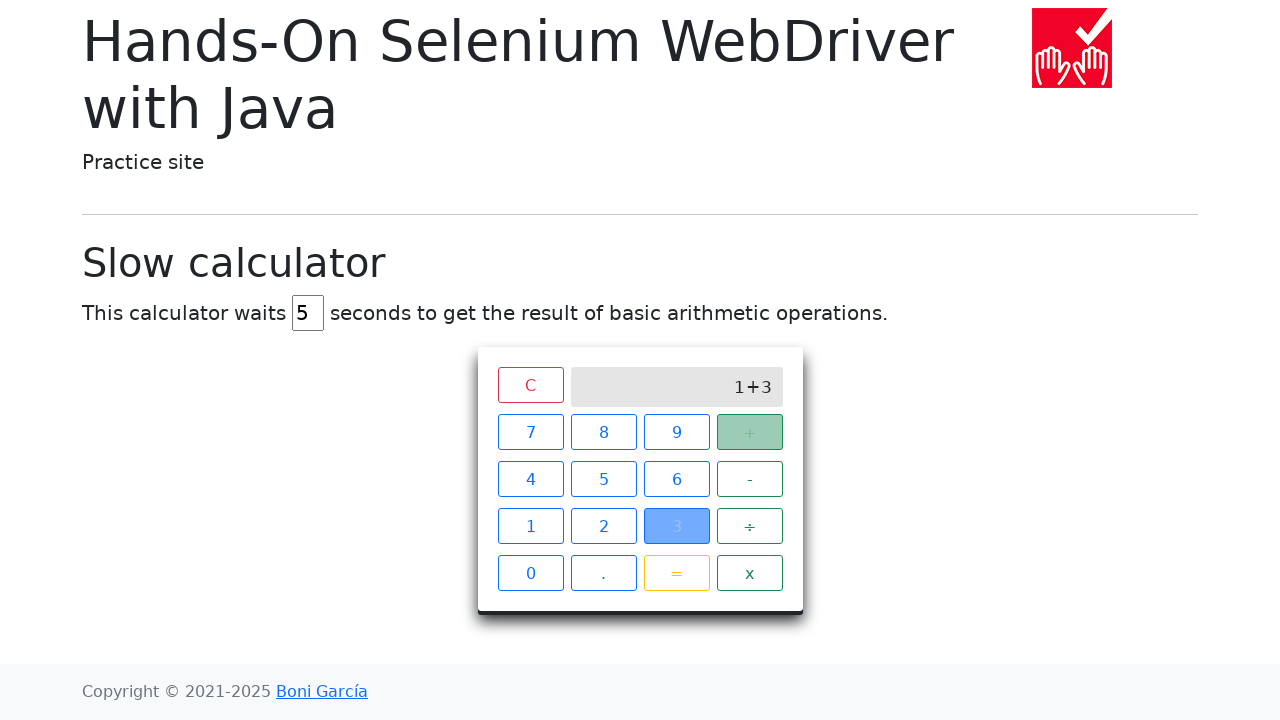

Clicked equals button at (676, 573) on xpath=//span[text()='=']
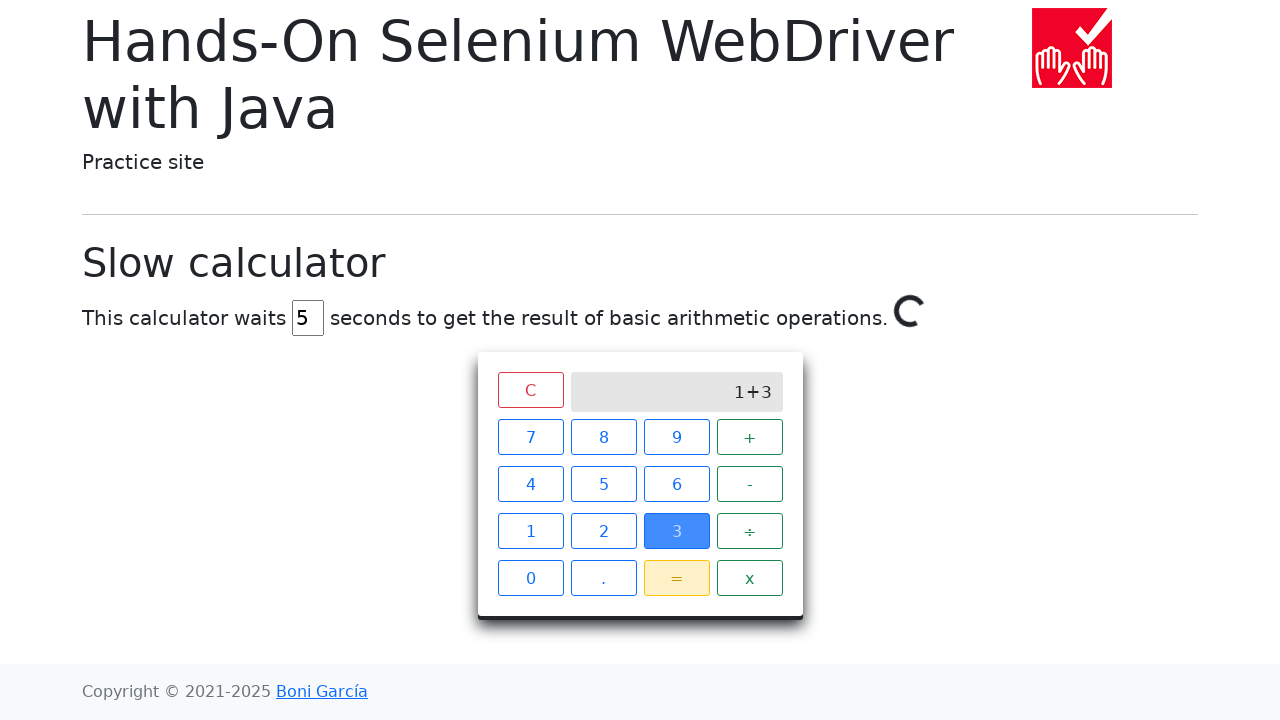

Result '4' displayed on calculator screen
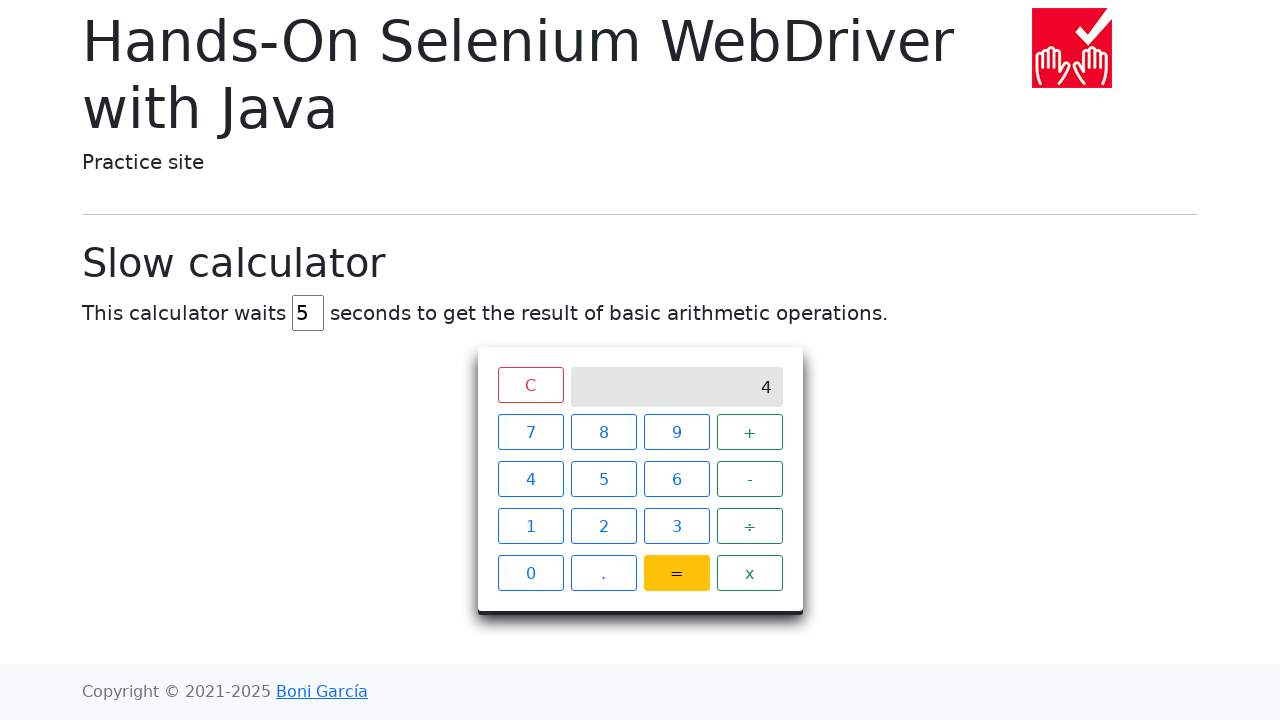

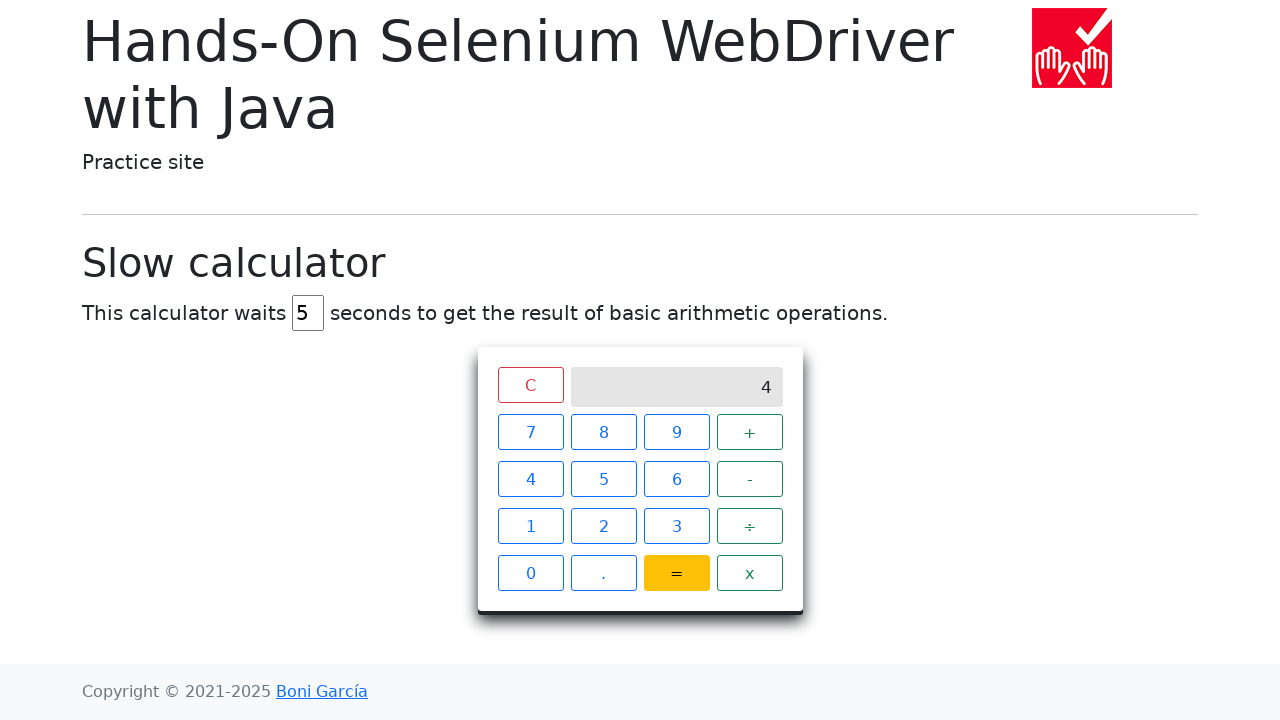